Tests the comments input functionality by filling in a comment field on a GitHub Pages site

Starting URL: https://cbarnc.github.io/Group3-repo-projects/

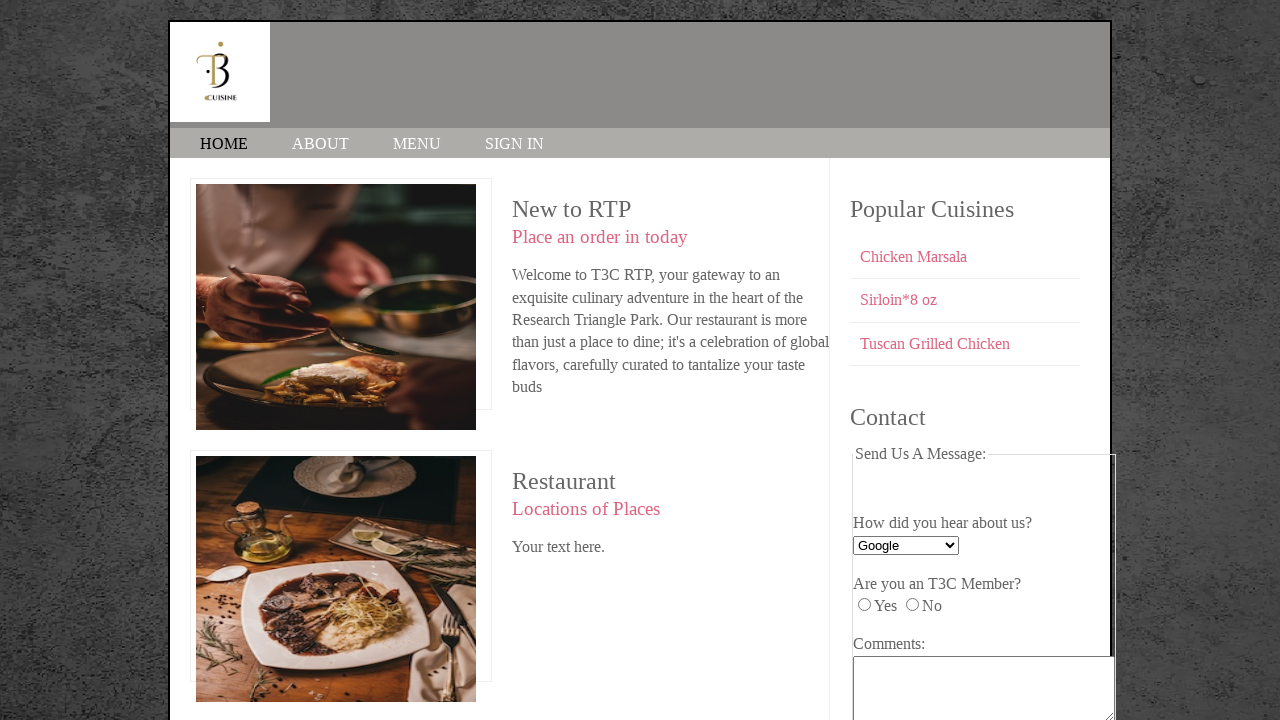

Filled comments field with 'This is a comment I made!' on #comments
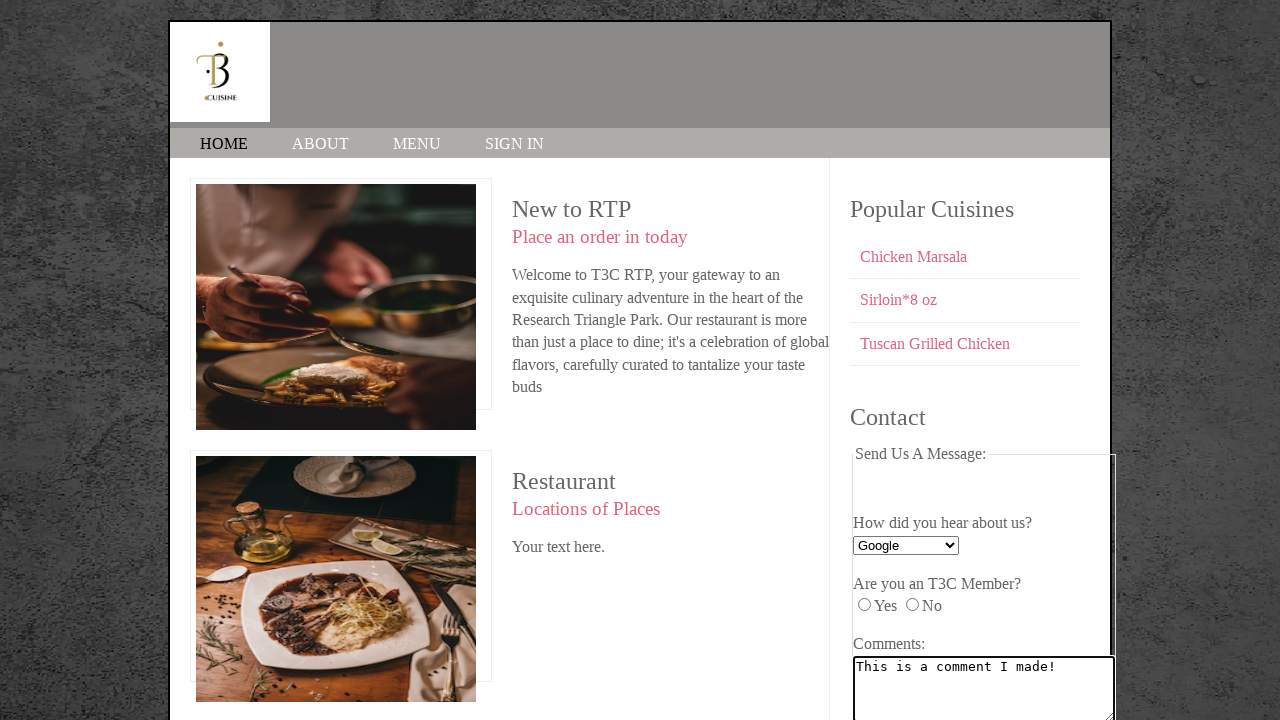

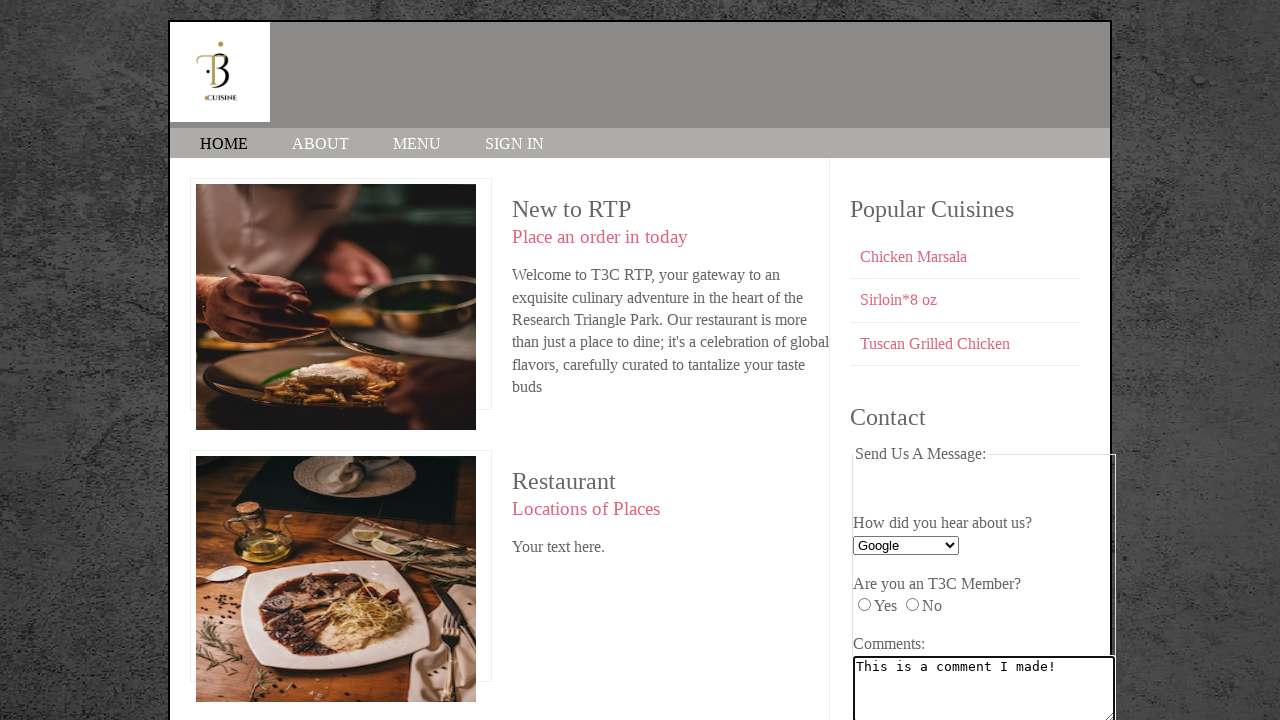